Navigates to About Us page and verifies the title

Starting URL: https://refactoring.guru/

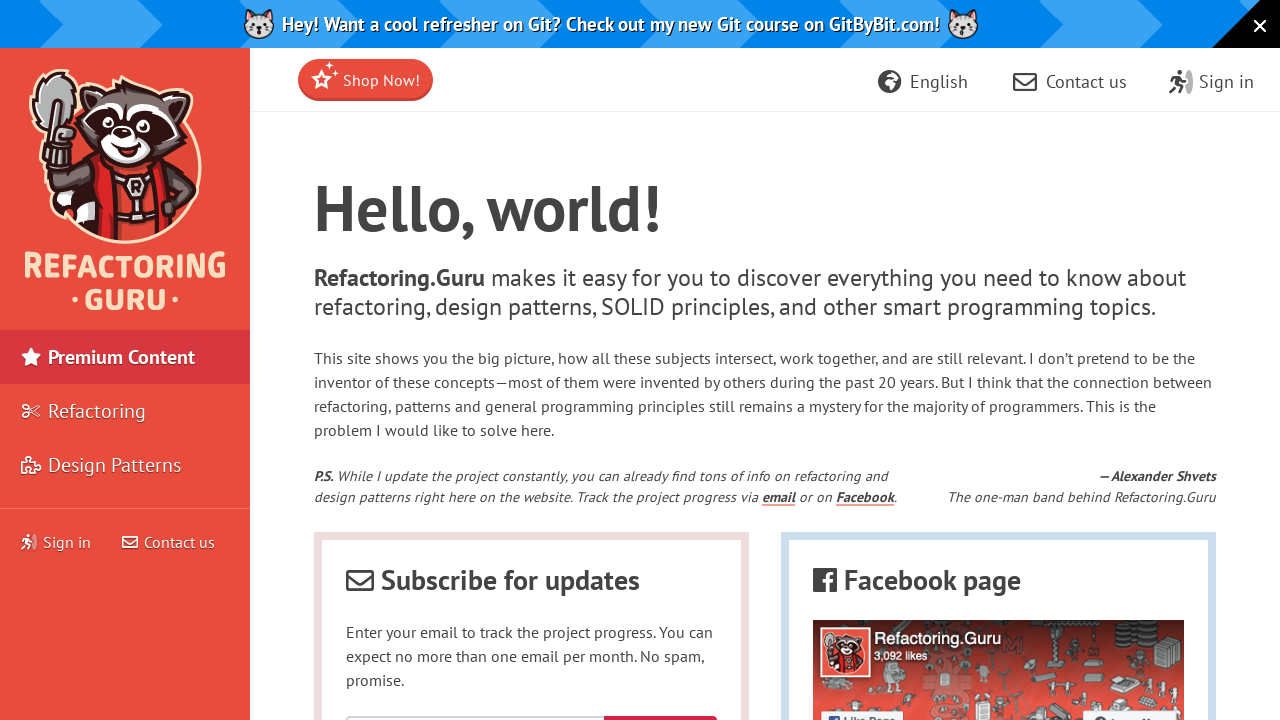

Clicked About us link at (1188, 548) on text=About us
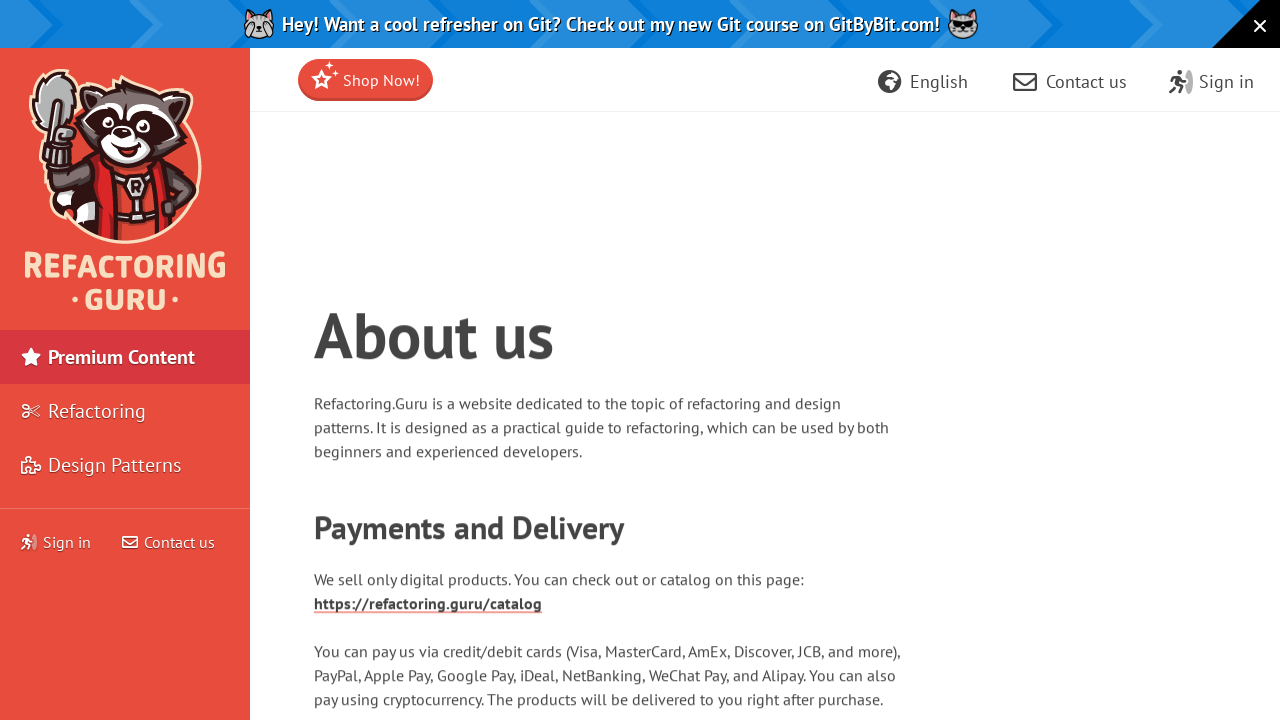

Waited for About Us page to load
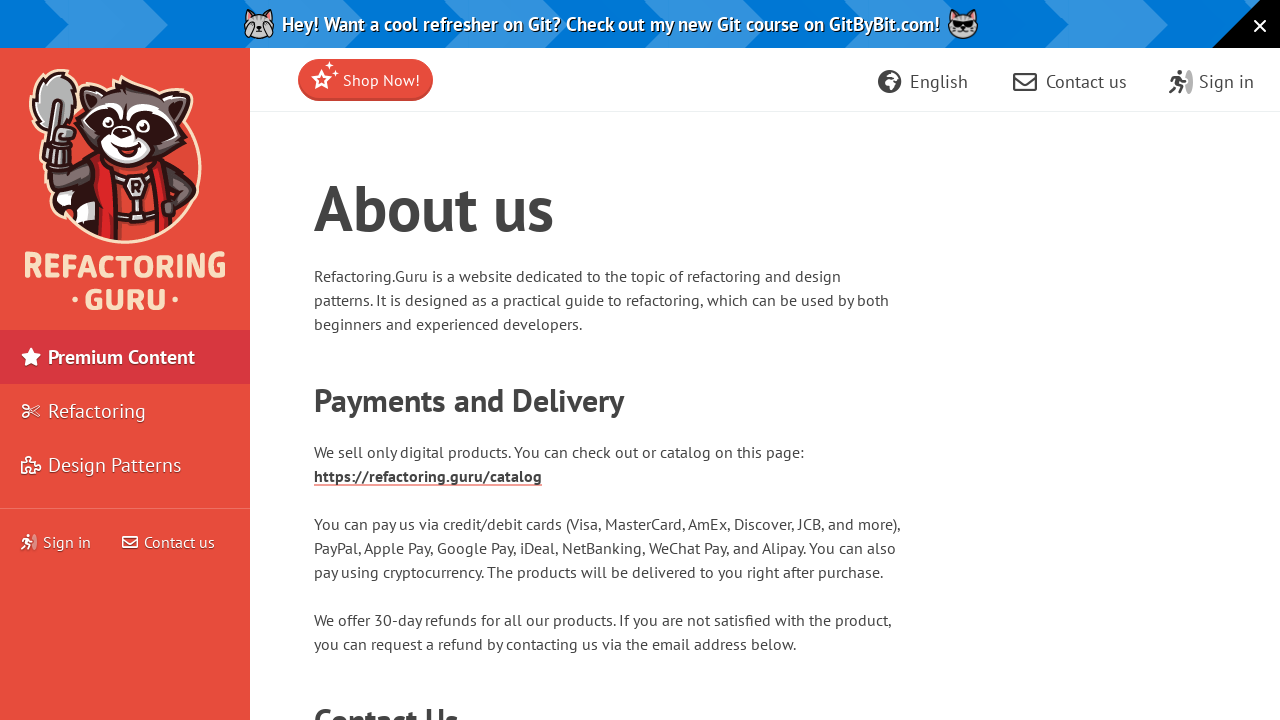

Verified page title contains 'About'
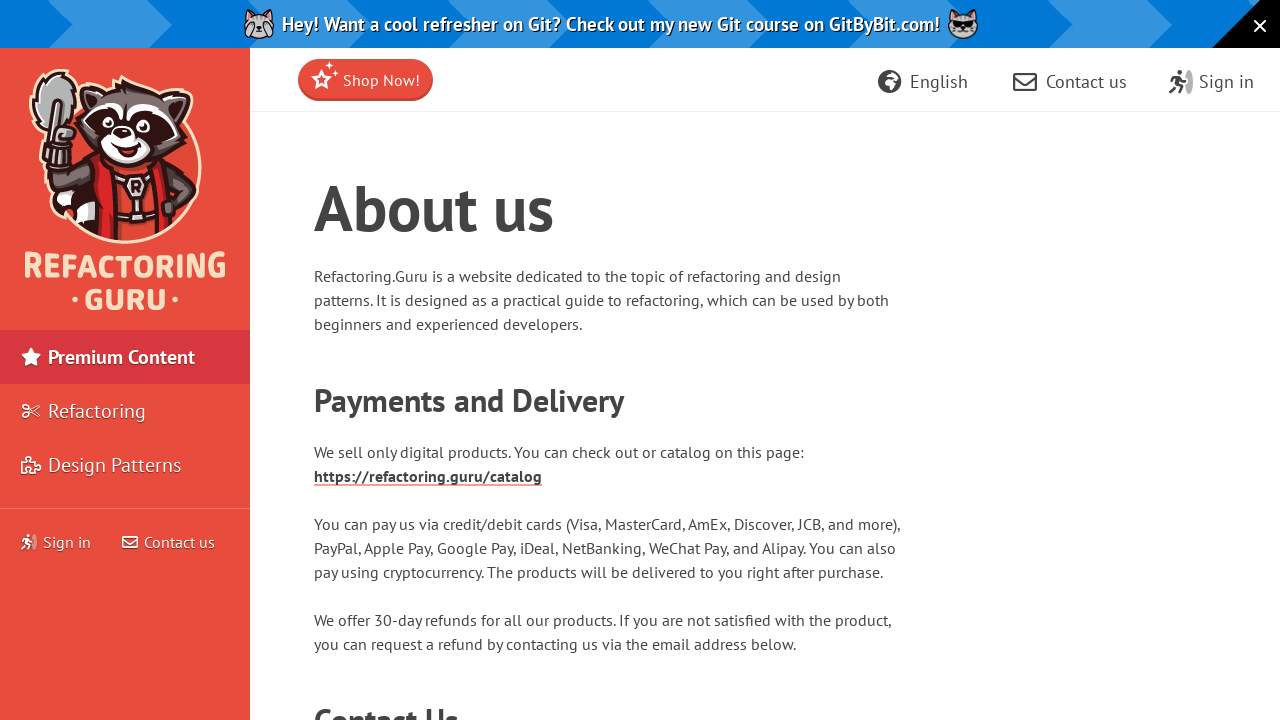

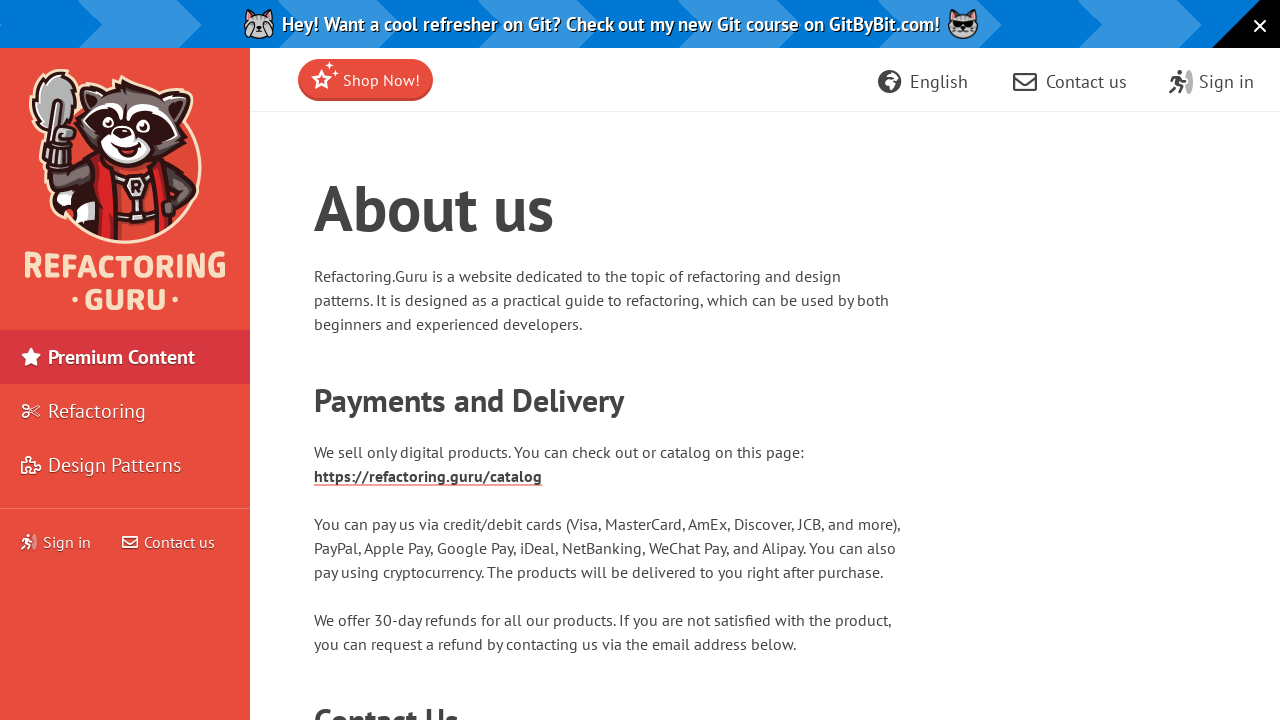